Tests the MakeMyTrip flight search form by entering source and destination cities, selecting from autocomplete suggestions, and validating the form behavior with various input types including numeric values.

Starting URL: https://www.makemytrip.com/flights

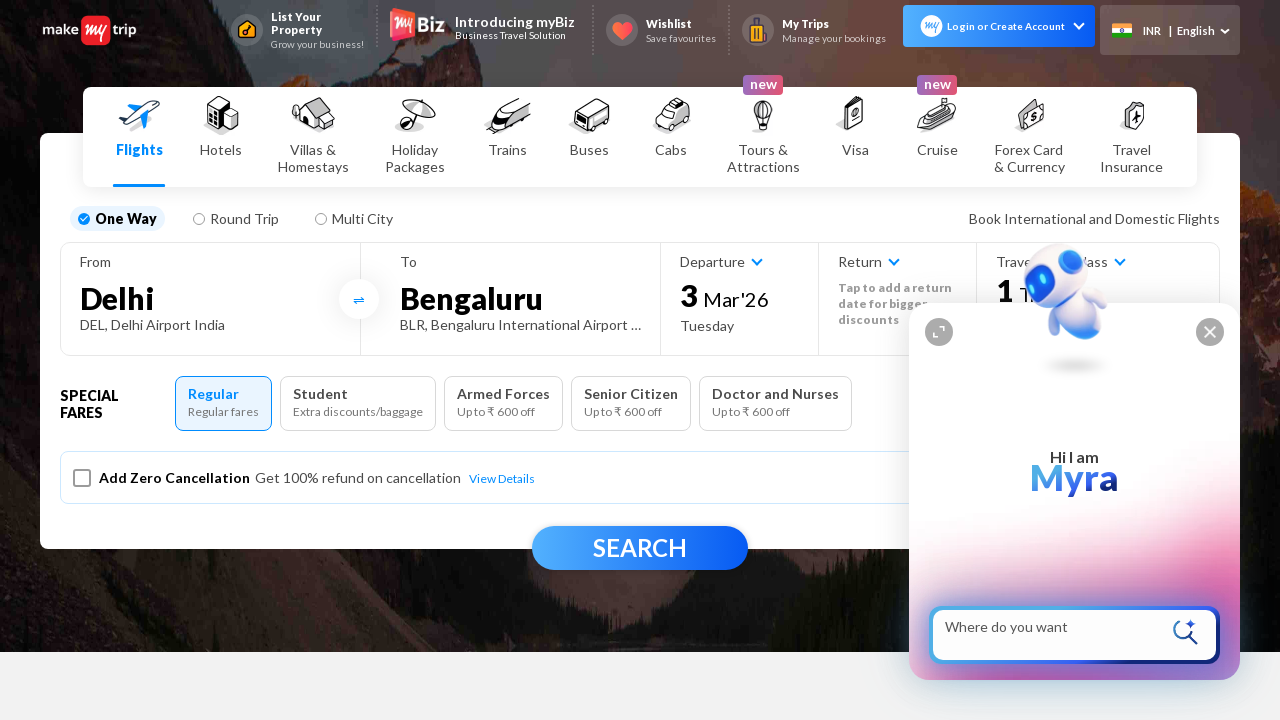

Clicked on 'From' city field at (210, 298) on #fromCity
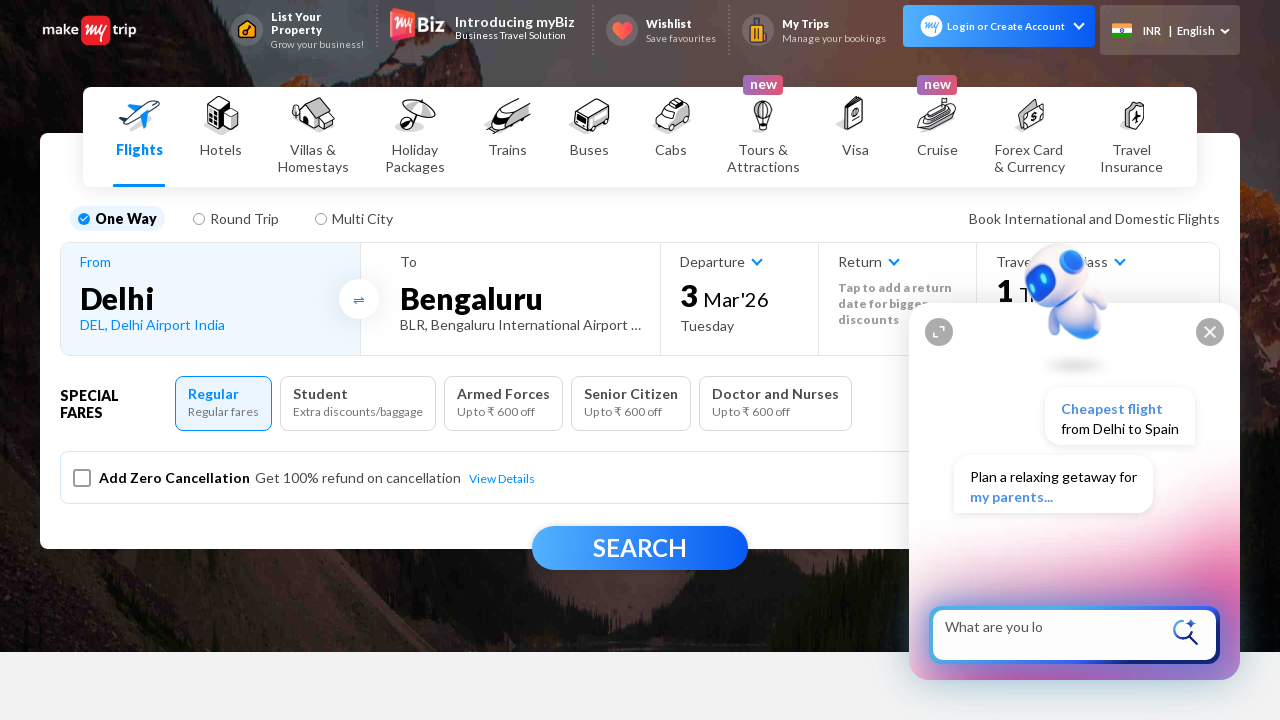

Filled 'From' field with 'Delhi' on input[placeholder='From']
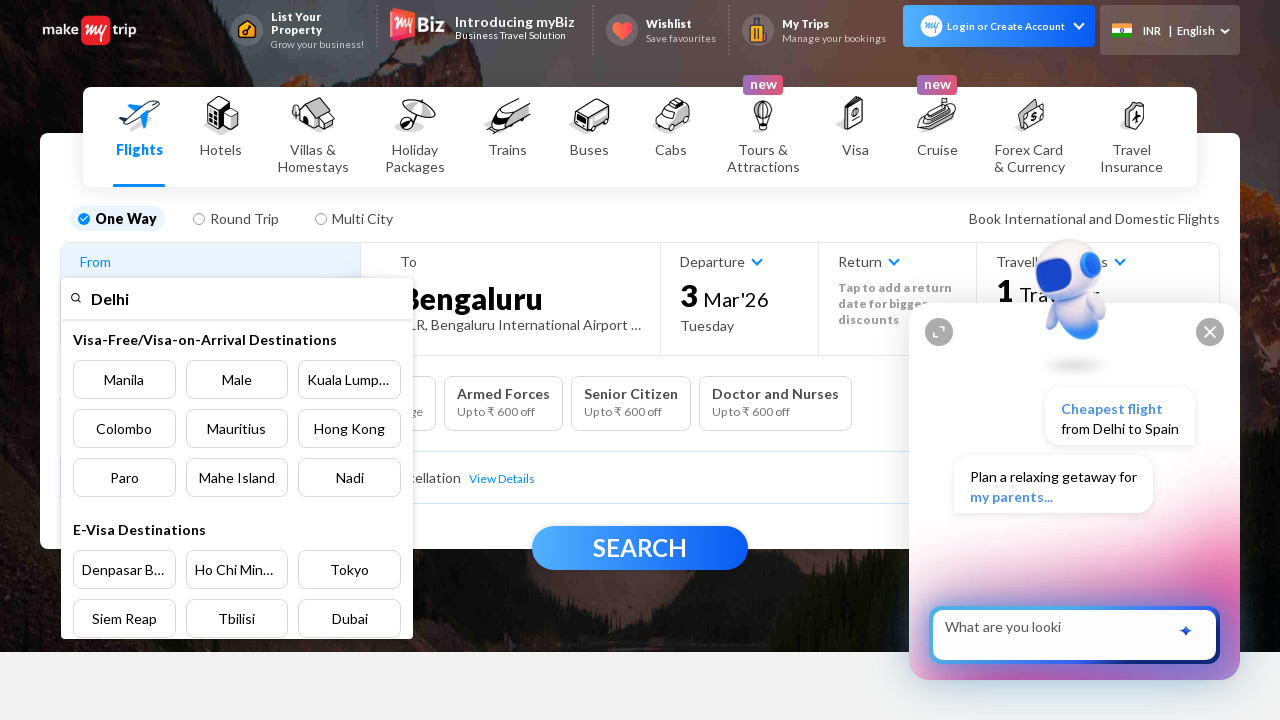

Autocomplete suggestions loaded for 'From' field
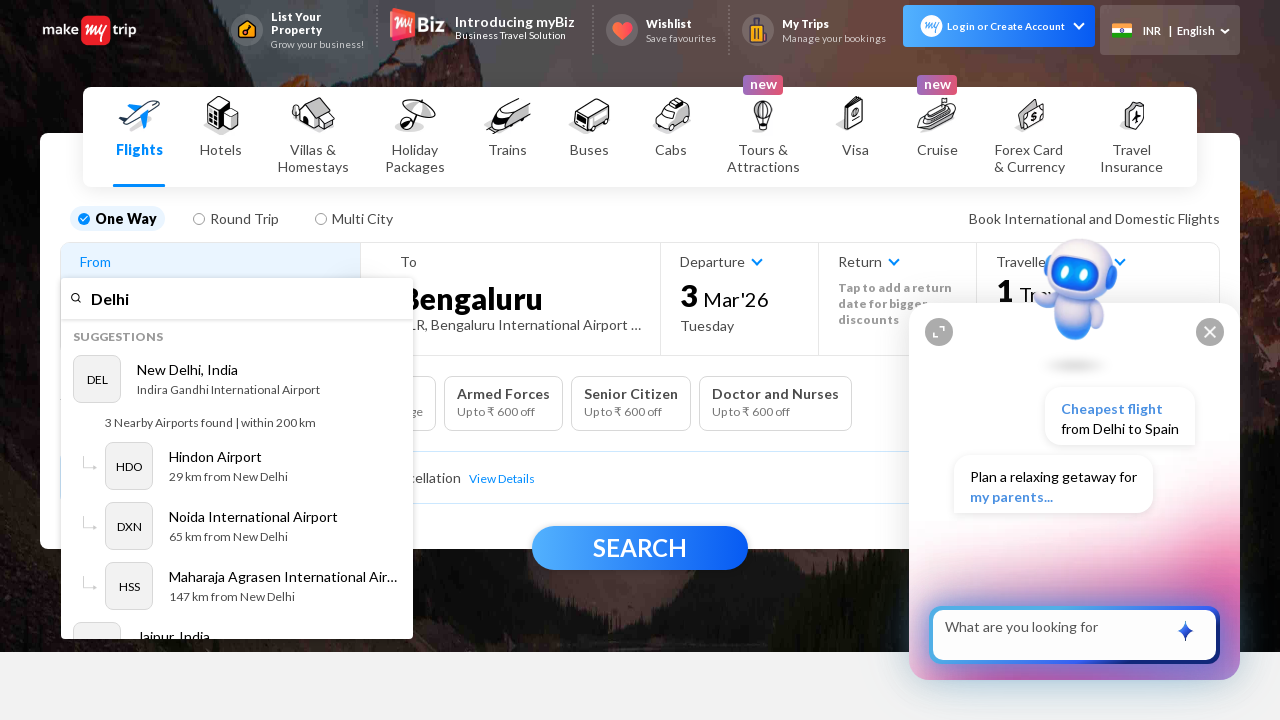

Selected first autocomplete suggestion for source city at (237, 392) on ul[role='listbox'] li >> nth=0
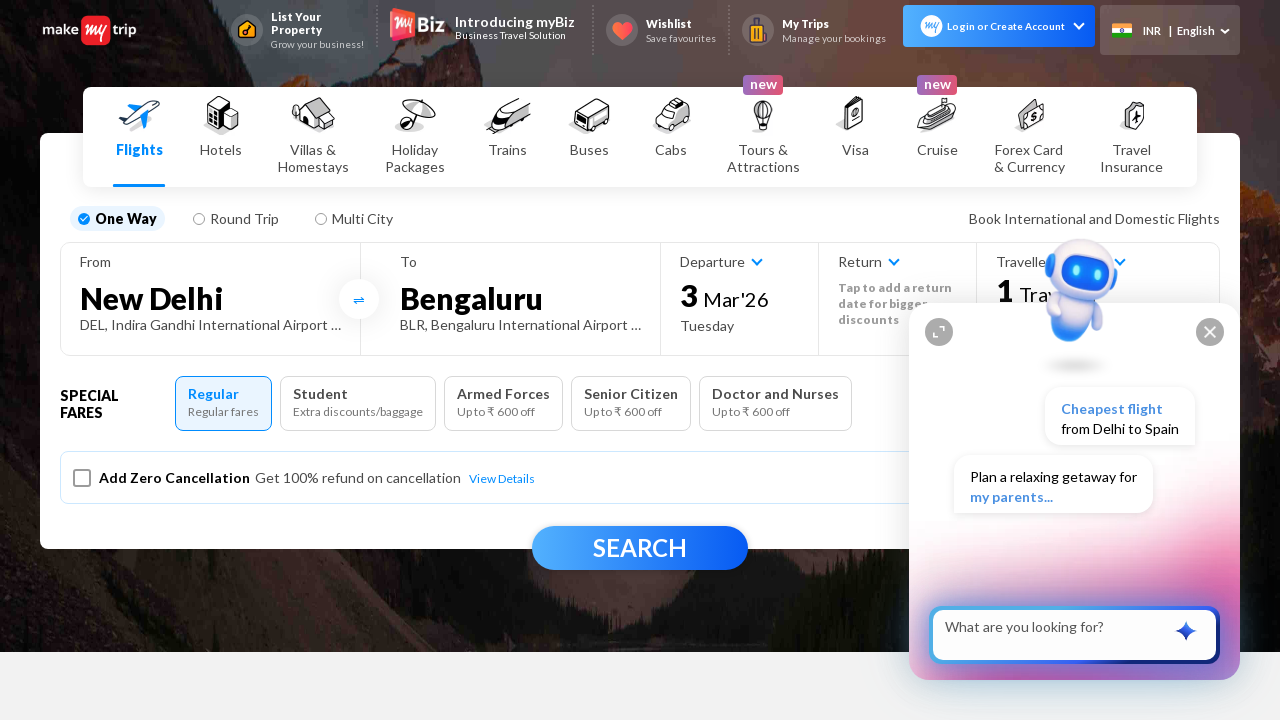

Clicked on 'To' city field at (520, 298) on #toCity
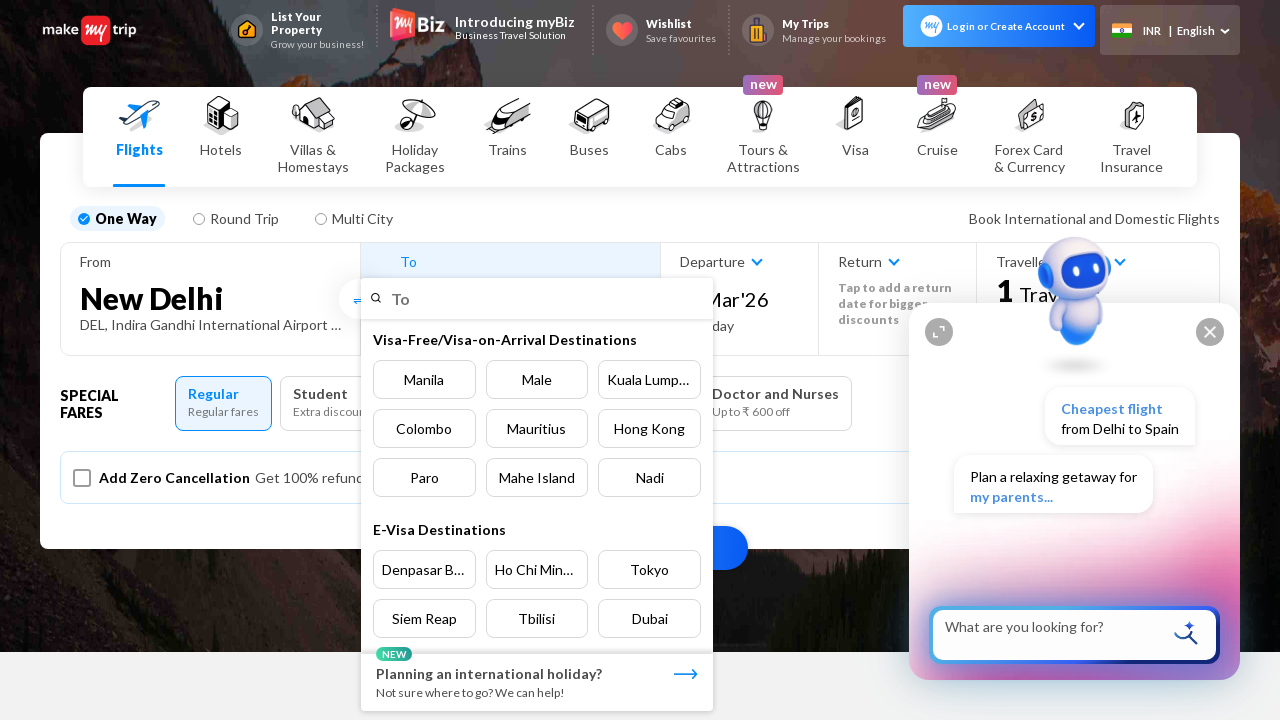

Filled 'To' field with 'Mumbai' on input[placeholder='To']
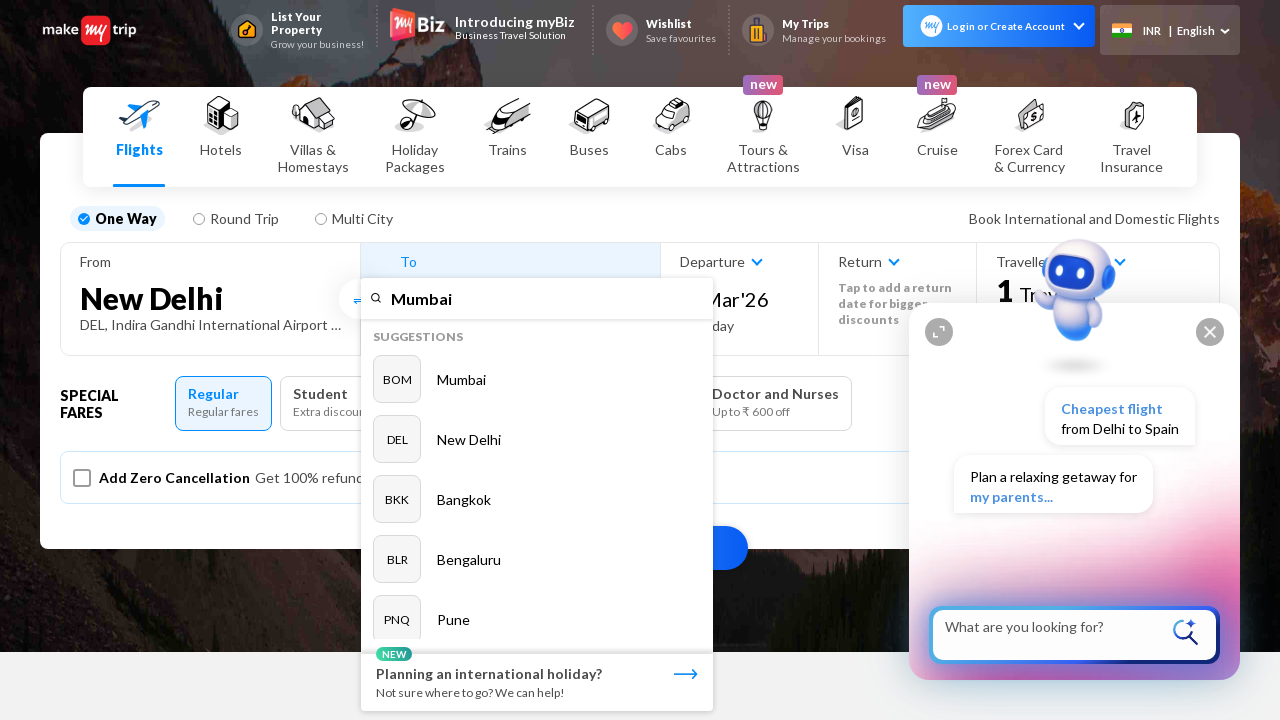

Autocomplete suggestions loaded for 'To' field
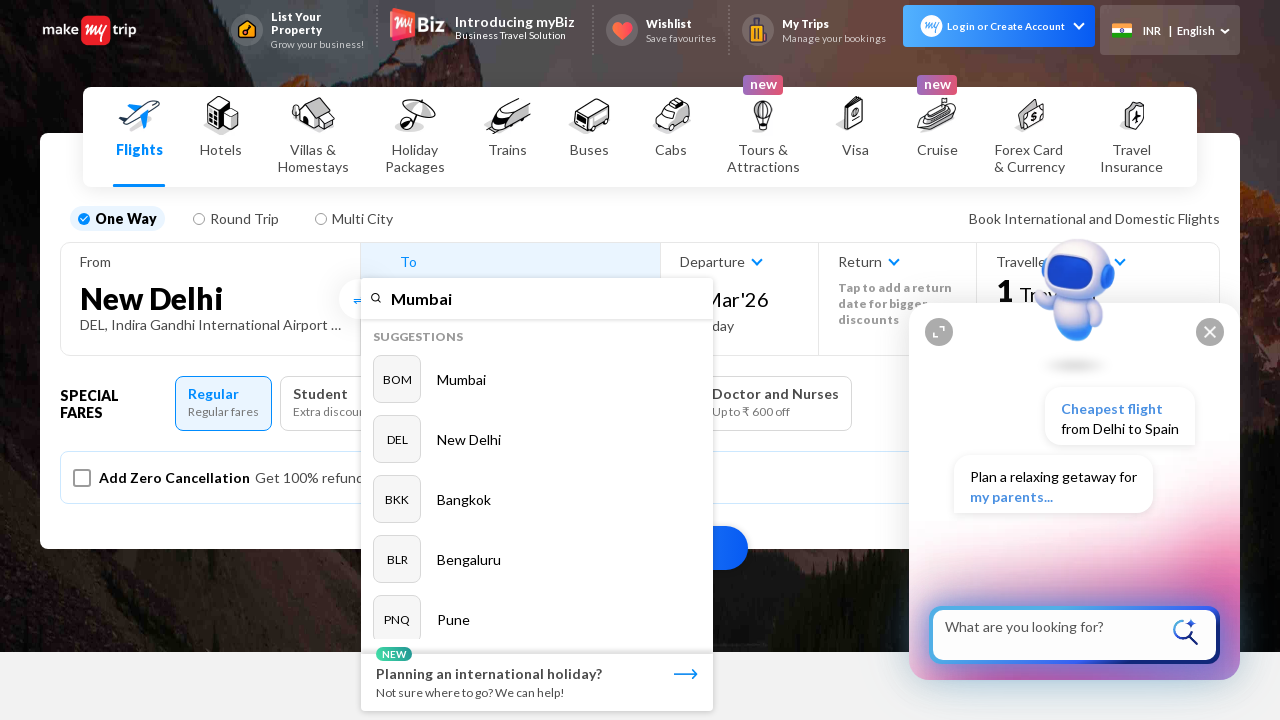

Selected first autocomplete suggestion for destination city at (537, 392) on ul[role='listbox'] li >> nth=0
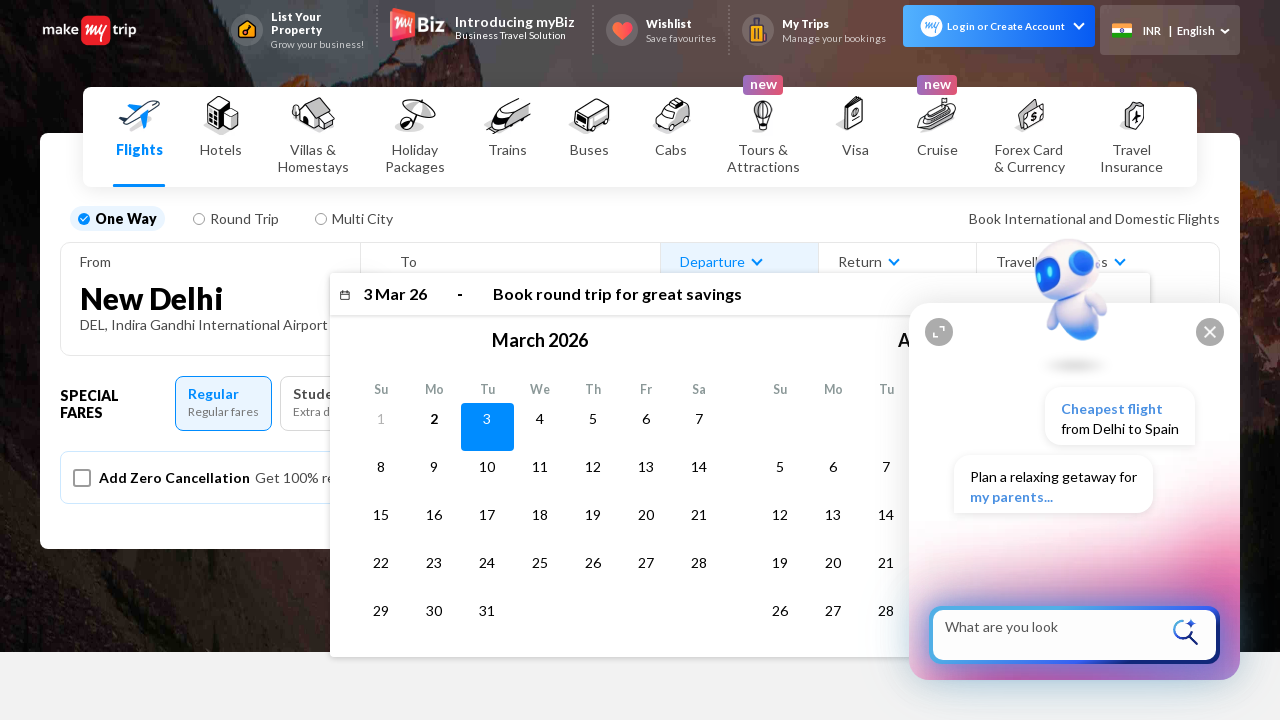

Pressed Tab key to navigate form
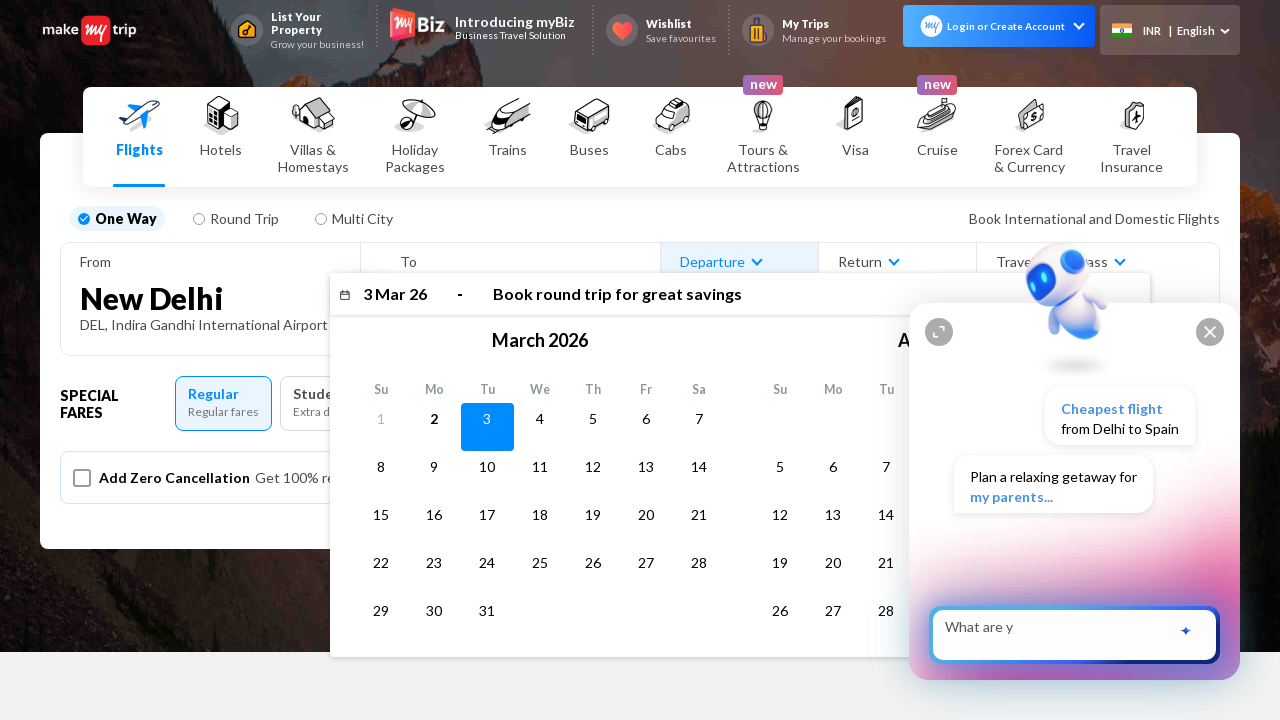

Pressed Tab key again to continue form navigation
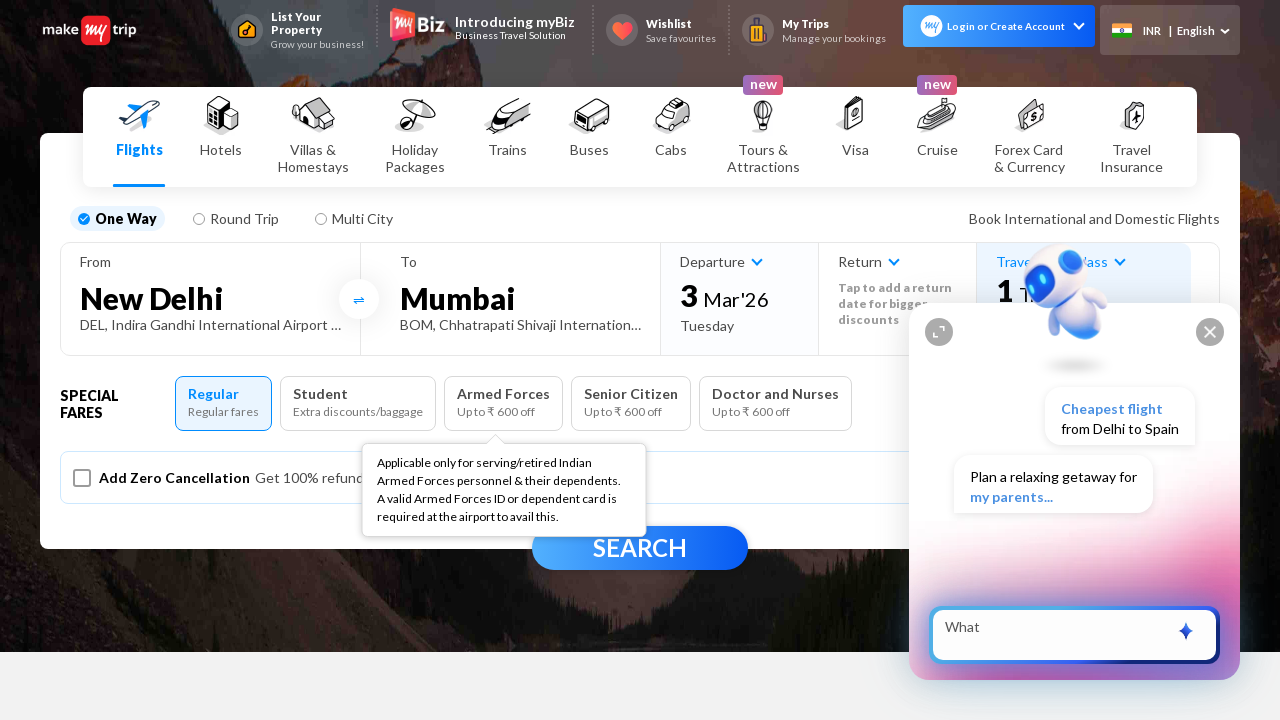

Pressed Tab key third time to complete form navigation
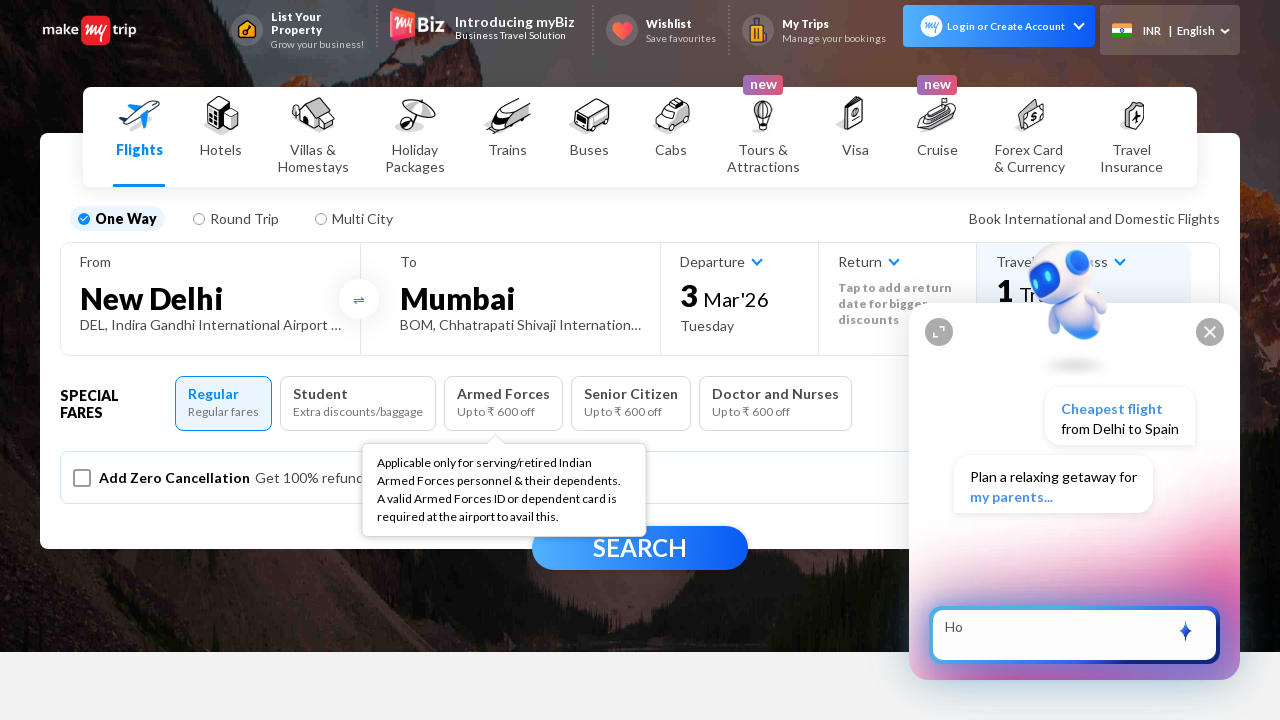

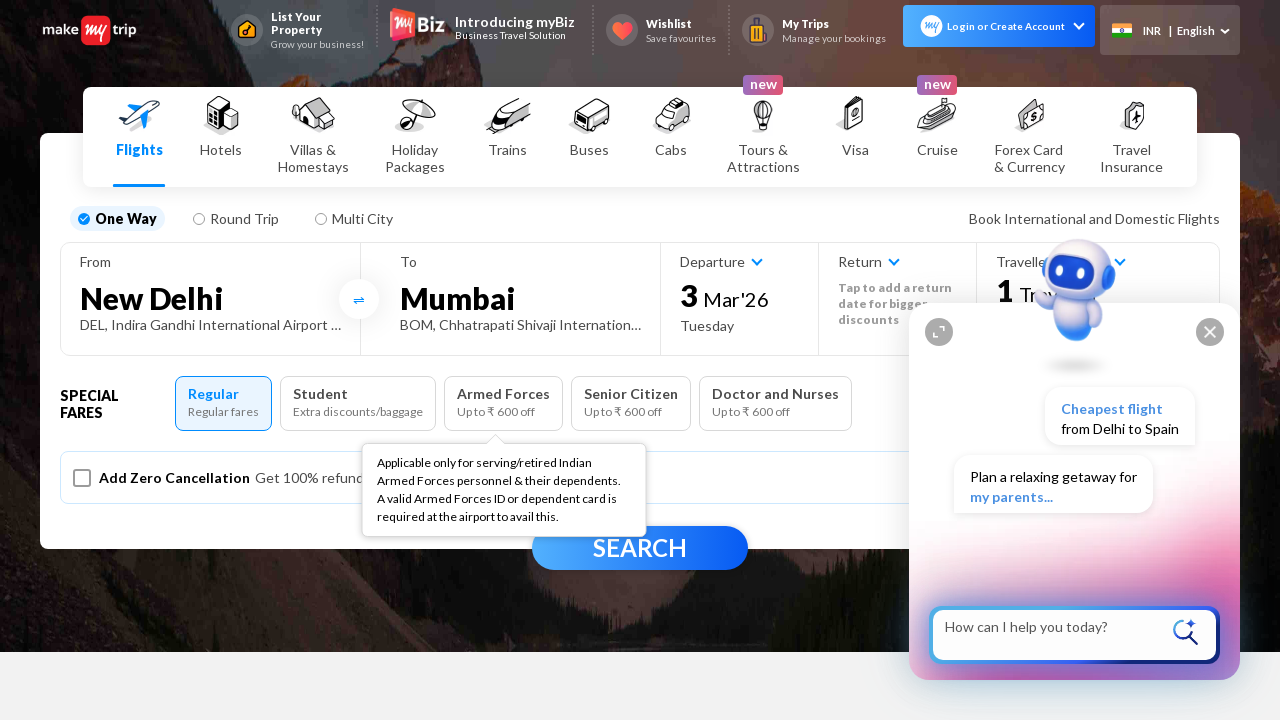